Tests keyboard actions including typing text, selecting all, copying, tabbing, and pasting using keyboard shortcuts

Starting URL: https://platform.text.com/tools/diff-checker

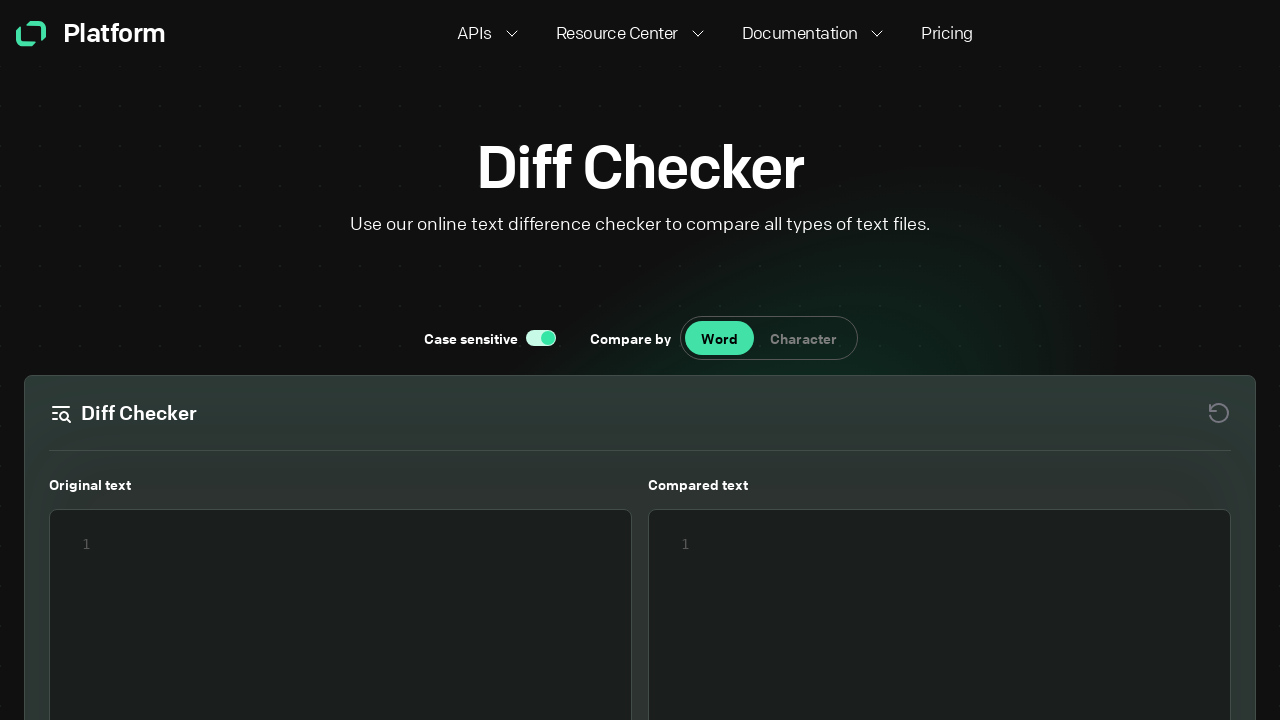

Page loaded with domcontentloaded state
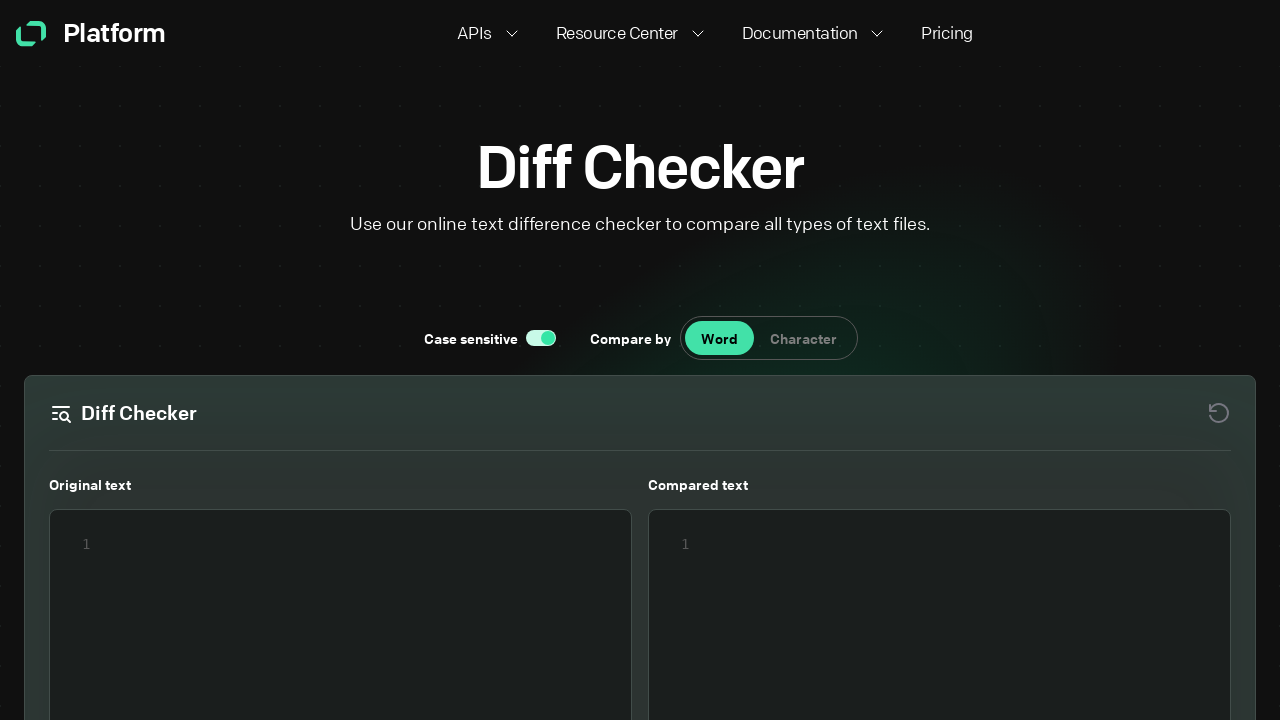

Clicked on the first editor field at (340, 520) on xpath=//body/main[@class='main']/section/div[@class='checker_checkContainer__DgX
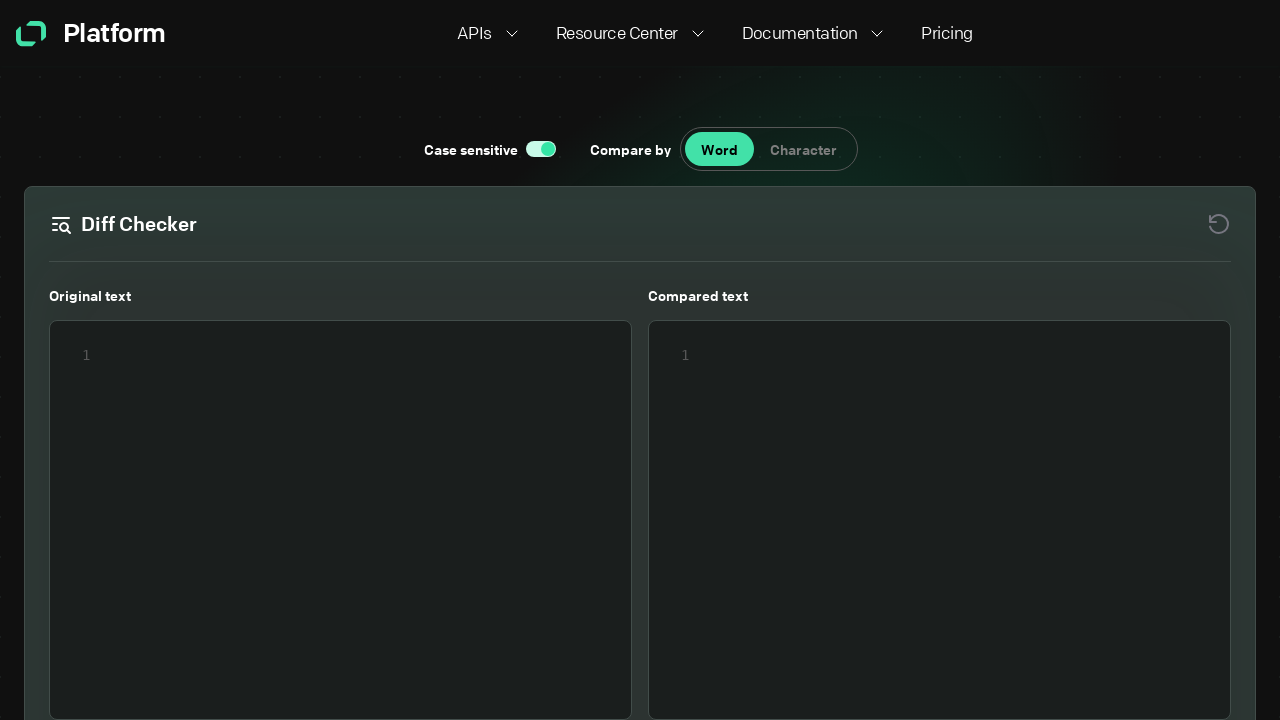

Typed 'hello' into the editor
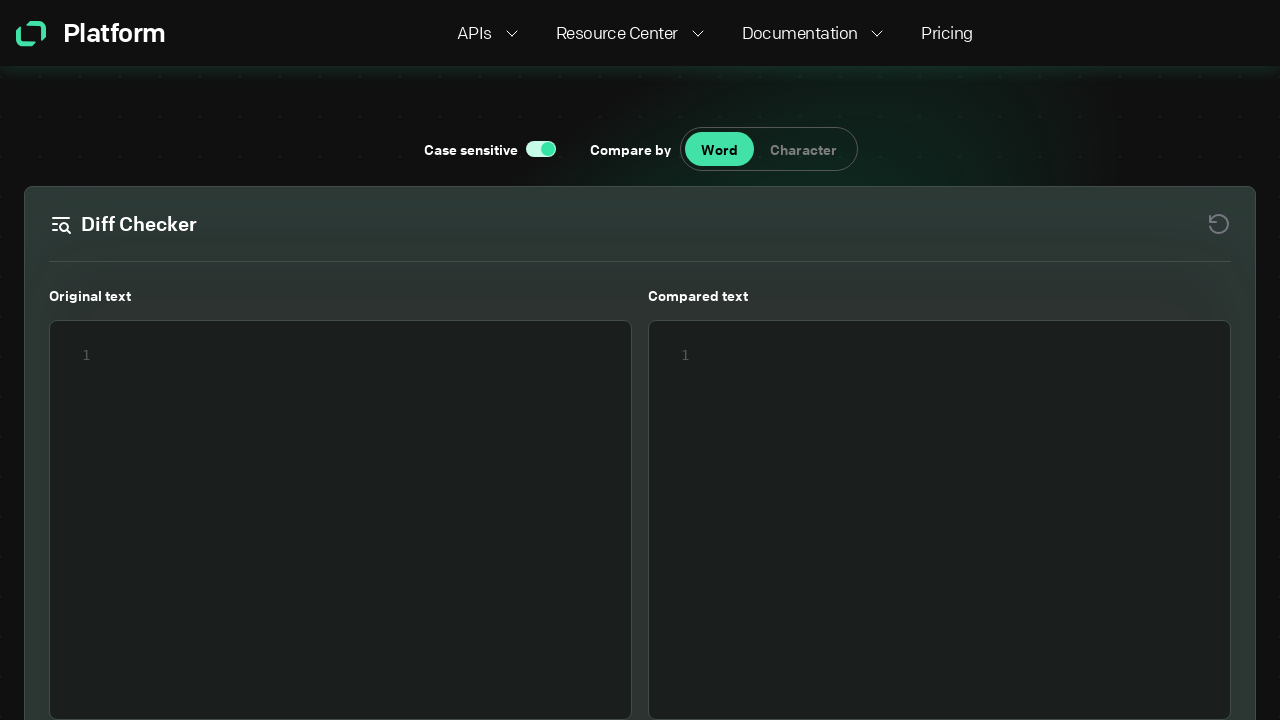

Selected all text using Ctrl+A
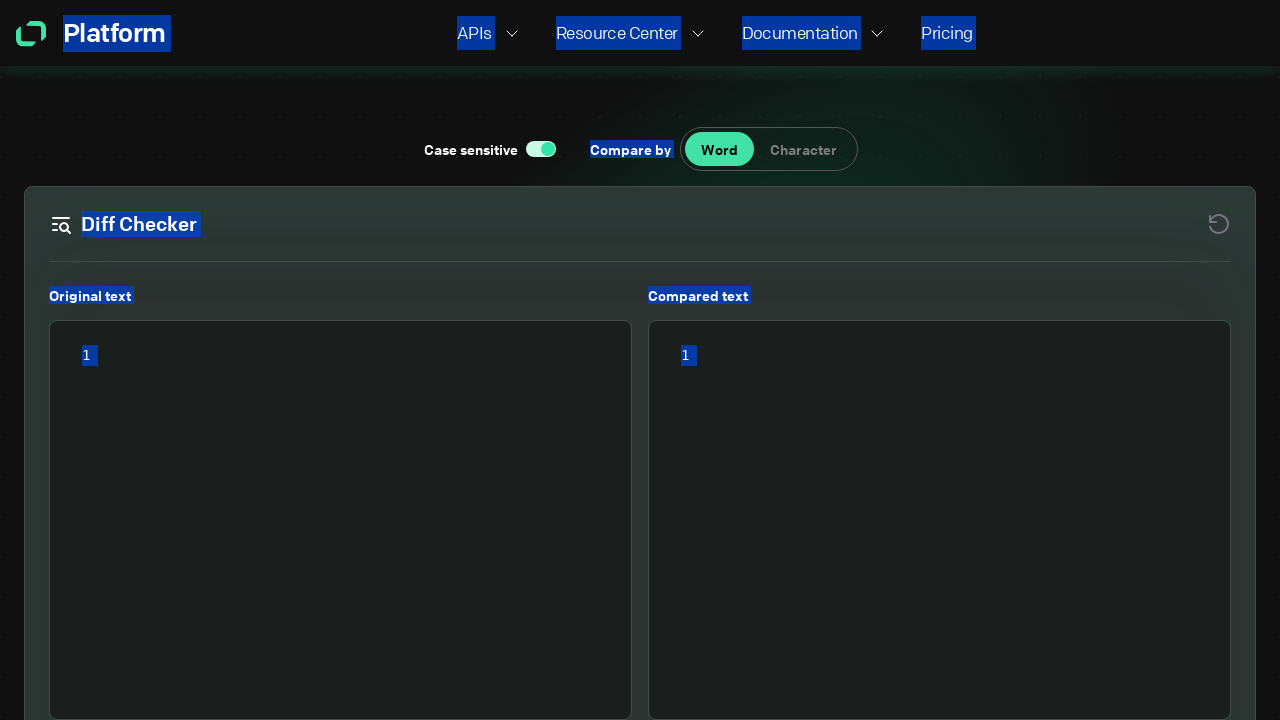

Copied selected text using Ctrl+C
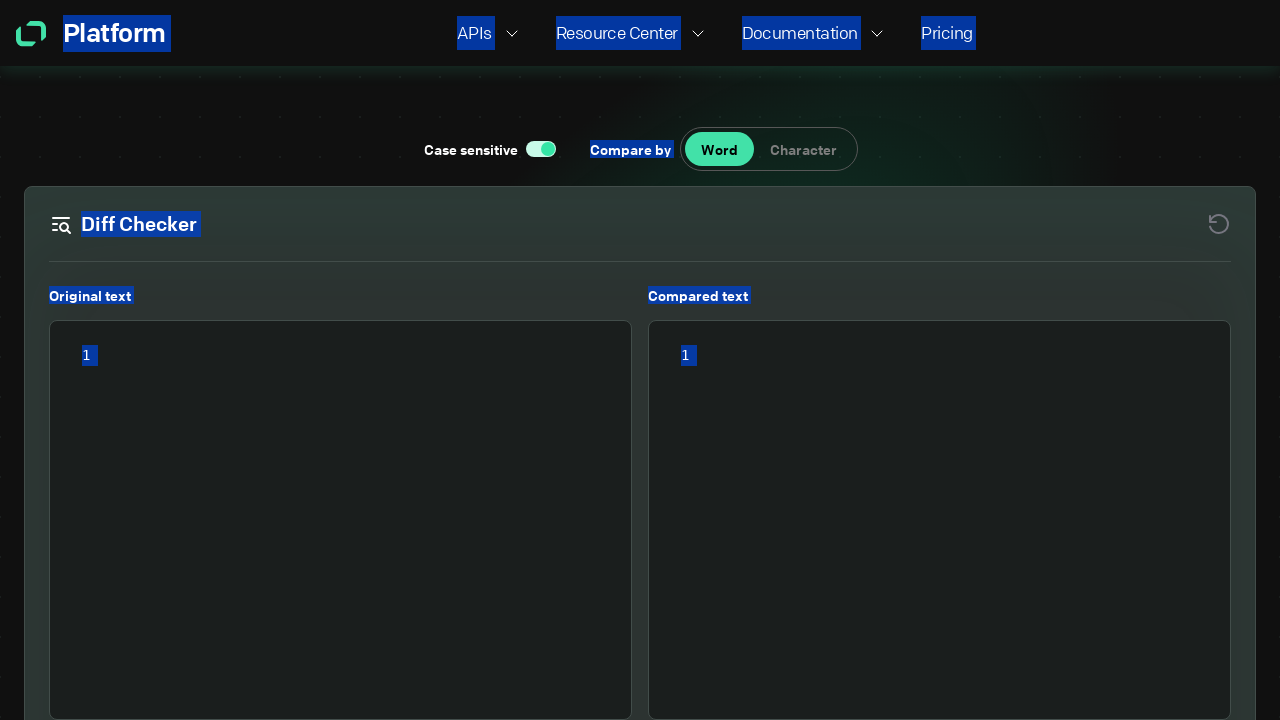

Tabbed to the next field
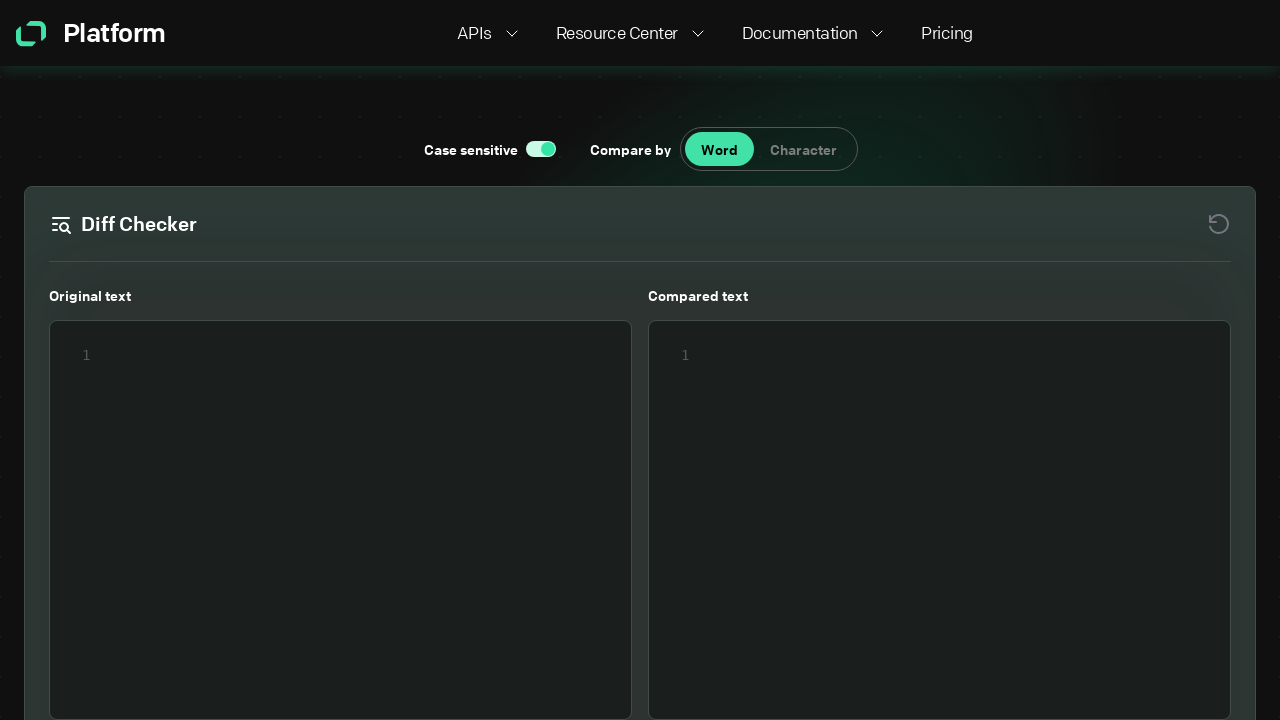

Pasted text using Ctrl+V
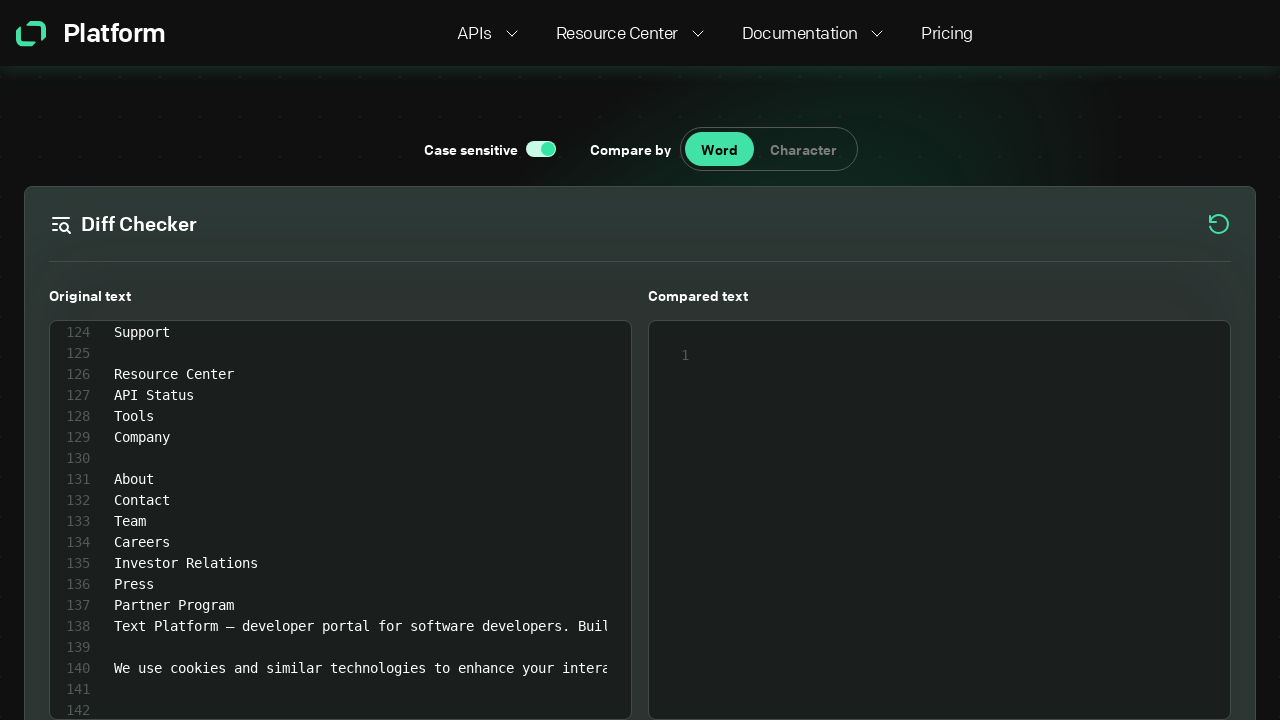

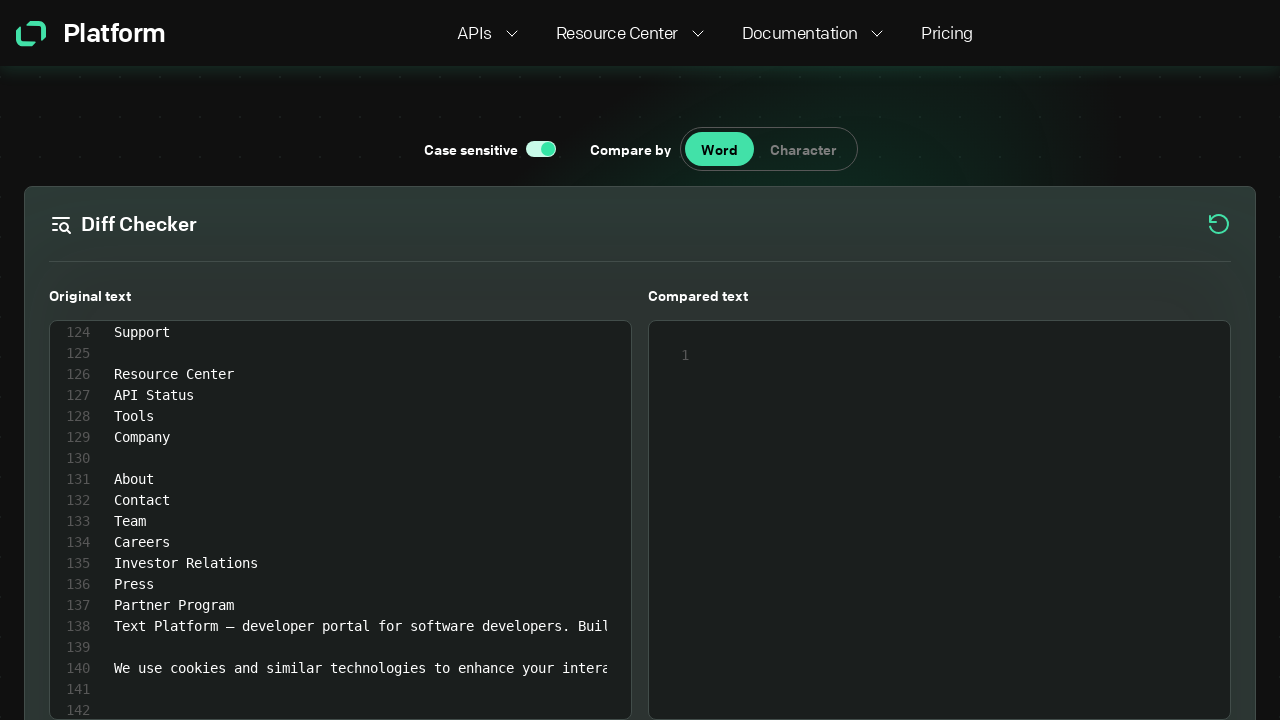